Tests the search functionality on Python.org by entering a search query "pycon" and verifying that results are returned.

Starting URL: https://www.python.org

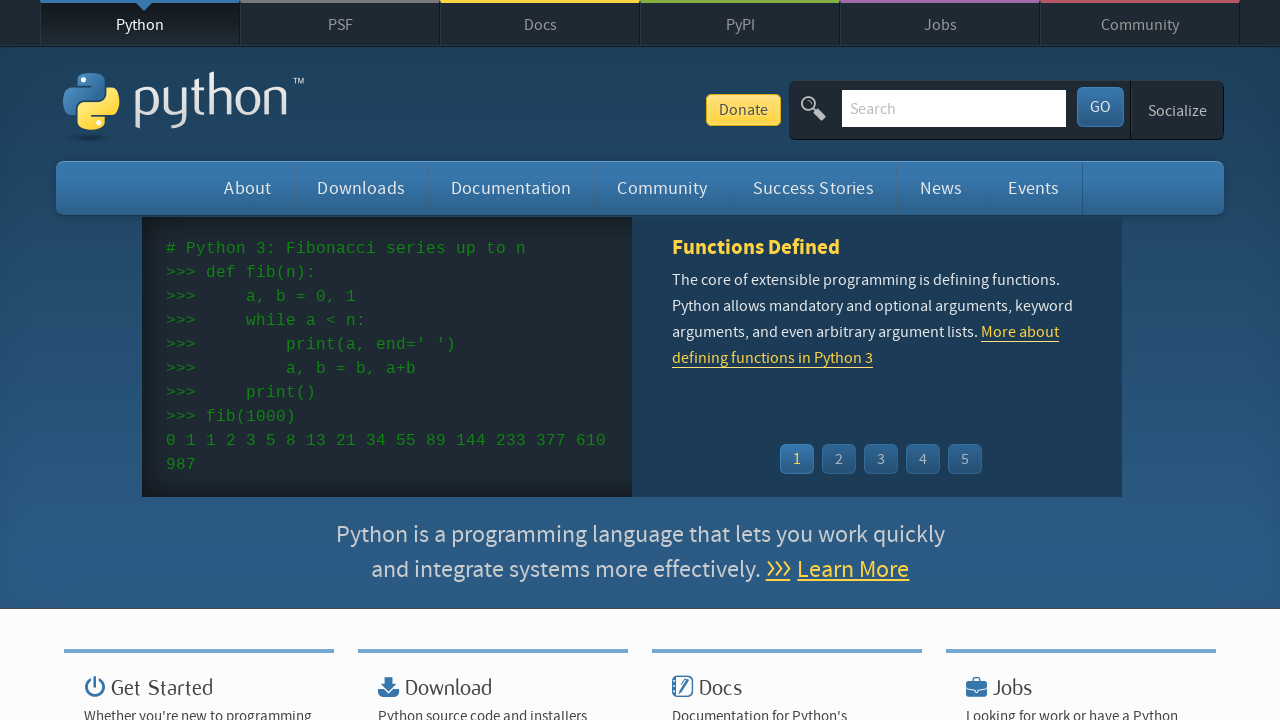

Verified 'Python' is in page title
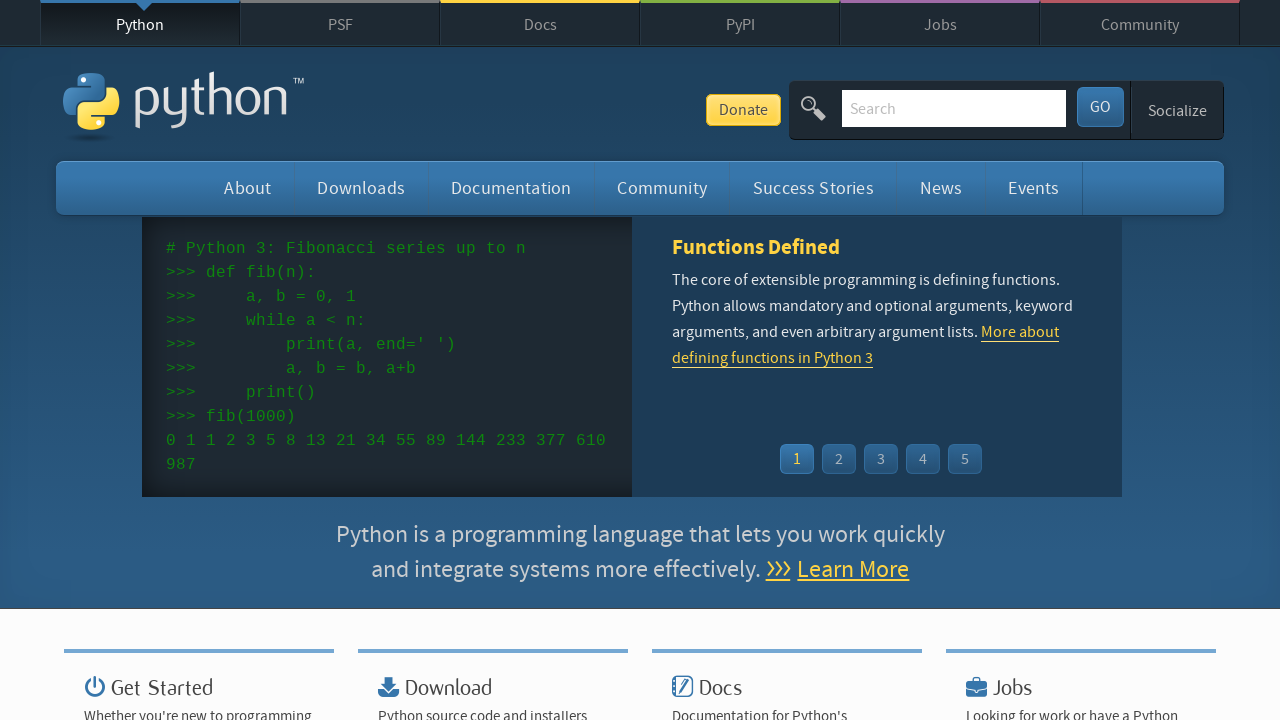

Filled search input with 'pycon' on input[name='q']
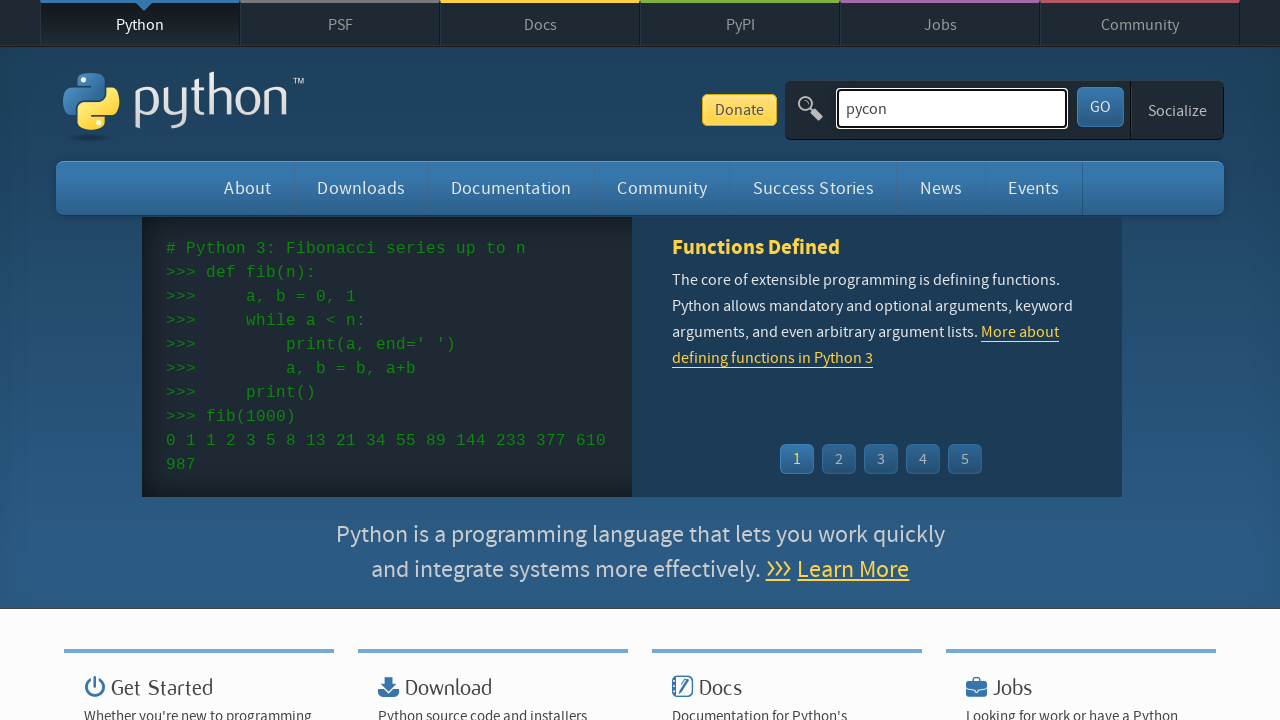

Pressed Enter to submit search query on input[name='q']
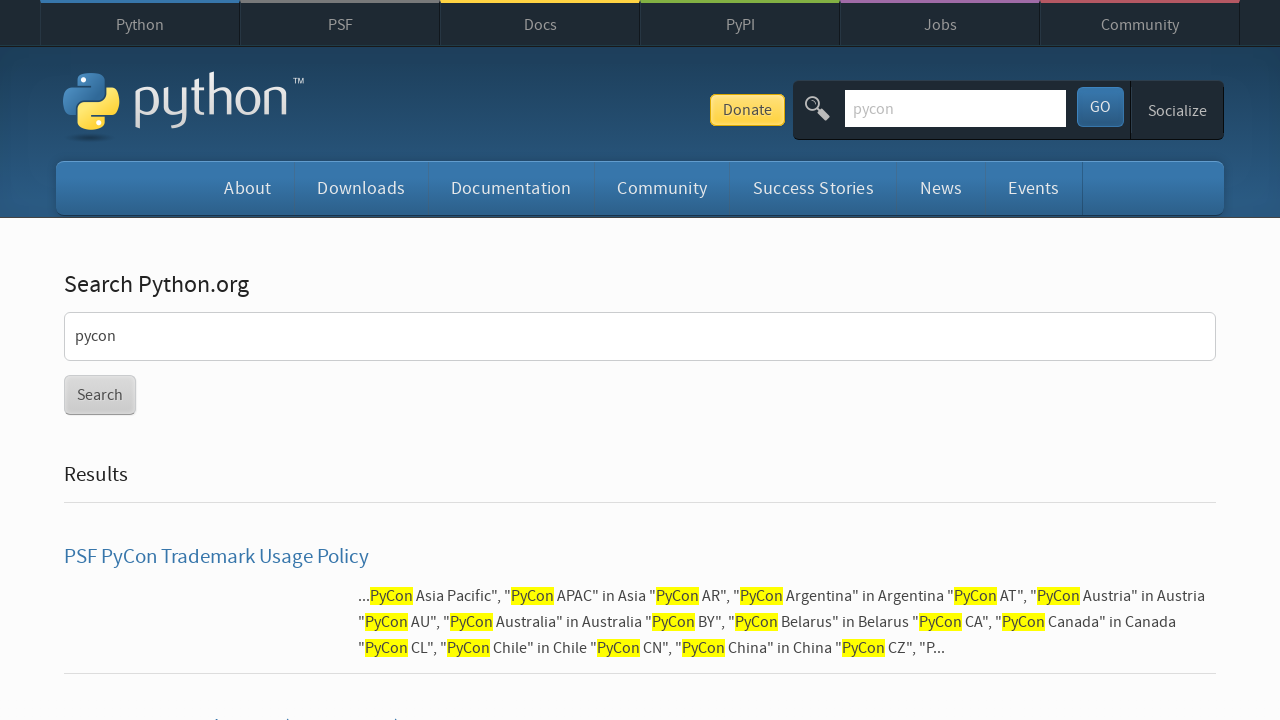

Waited for network idle after search submission
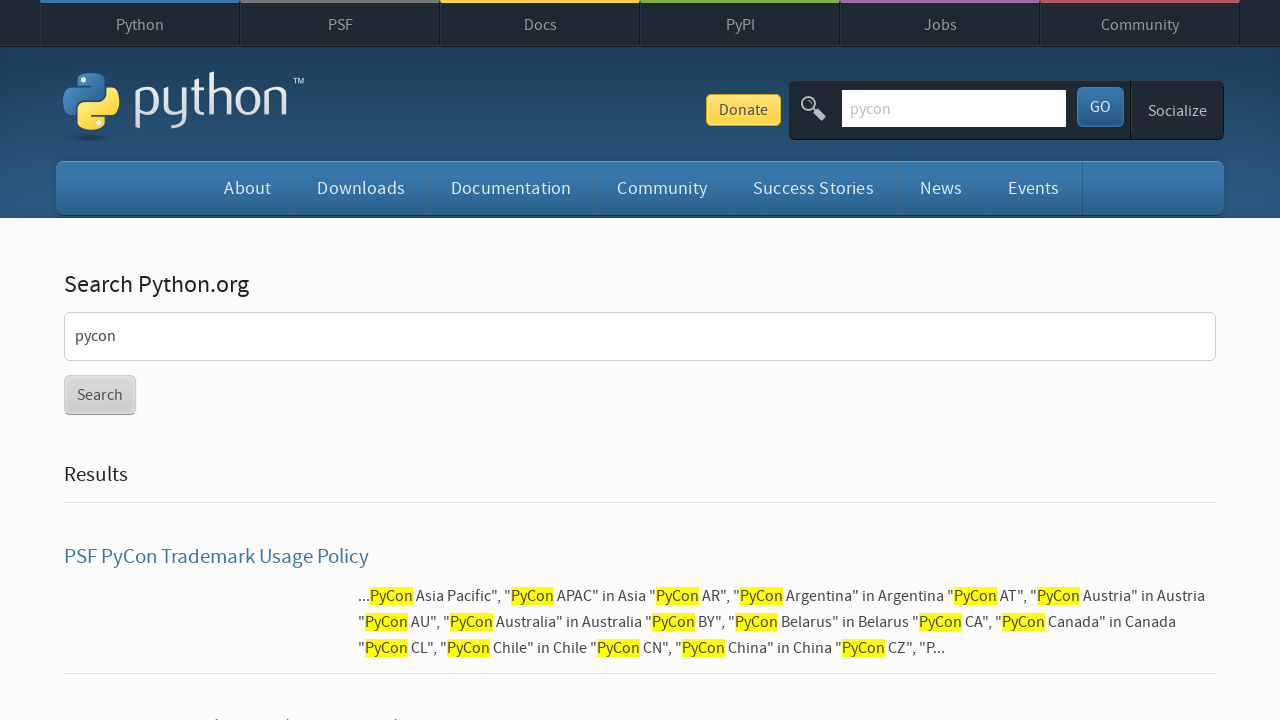

Verified search results are displayed (no 'No results found' message)
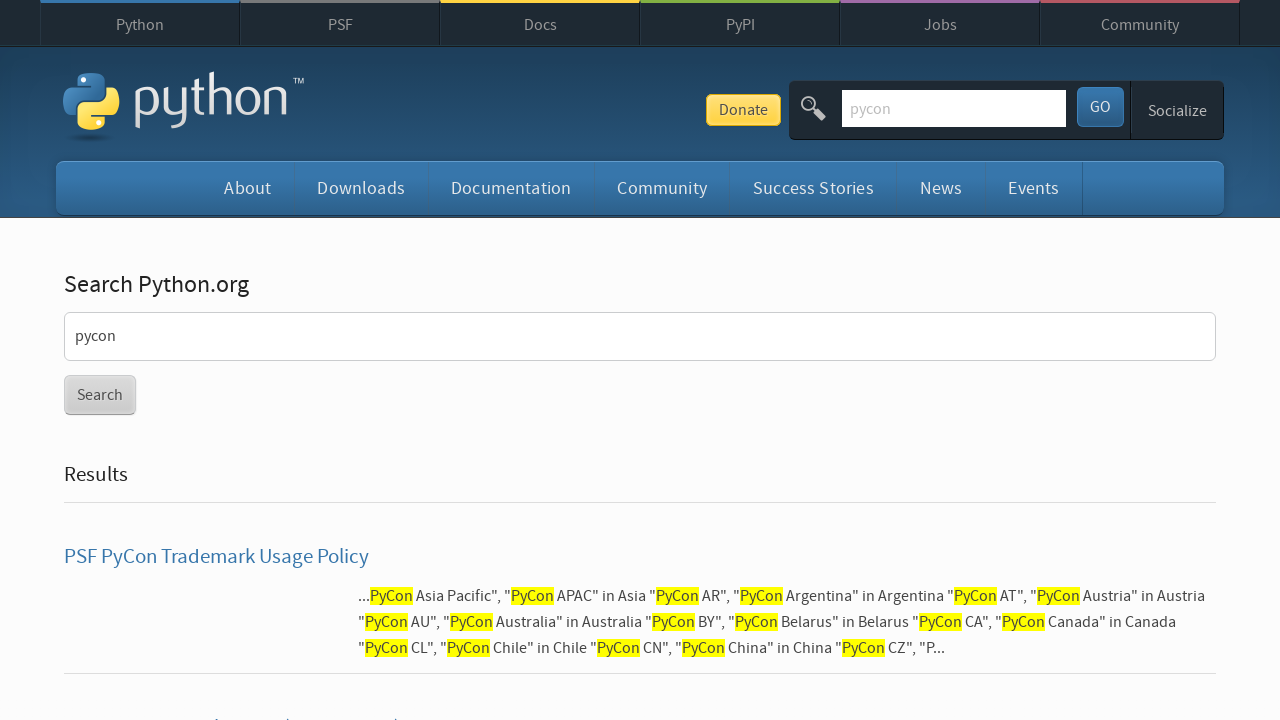

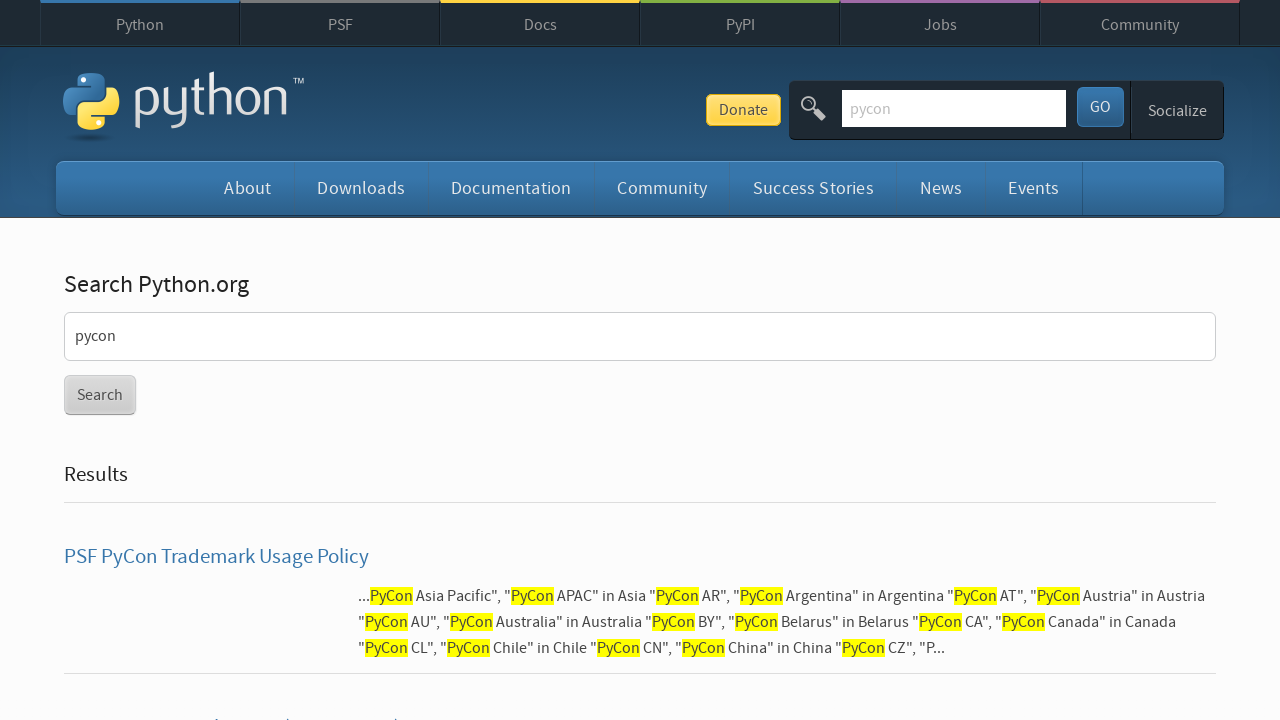